Tests iframe interaction by switching to an iframe and filling a text input field within it

Starting URL: https://demo.automationtesting.in/Frames.html

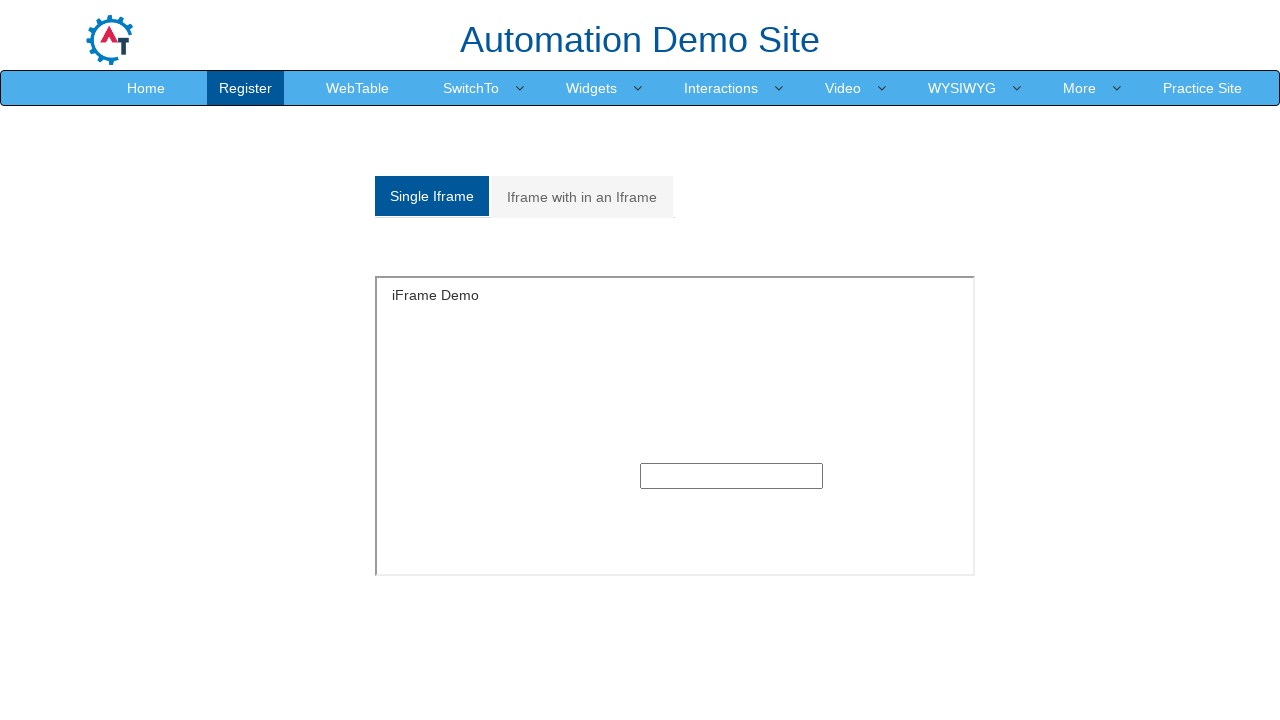

Retrieved all iframes from the page
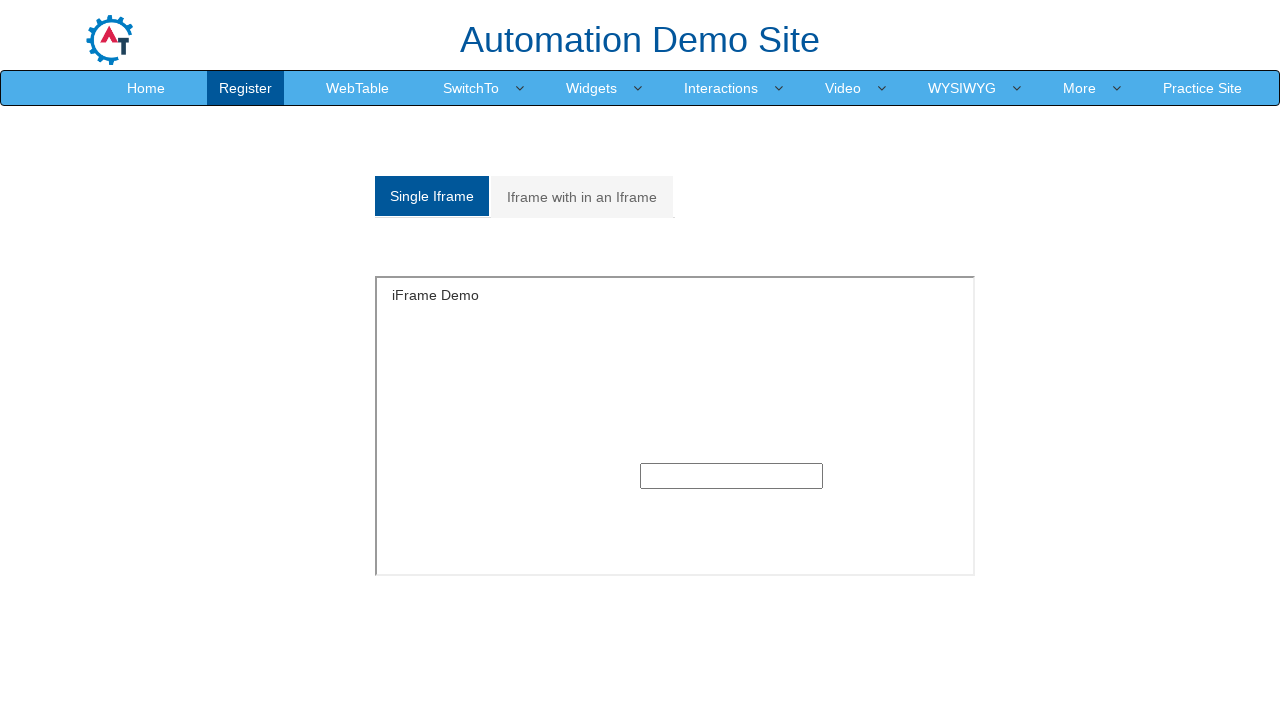

Found 9 iframe(s) on the page
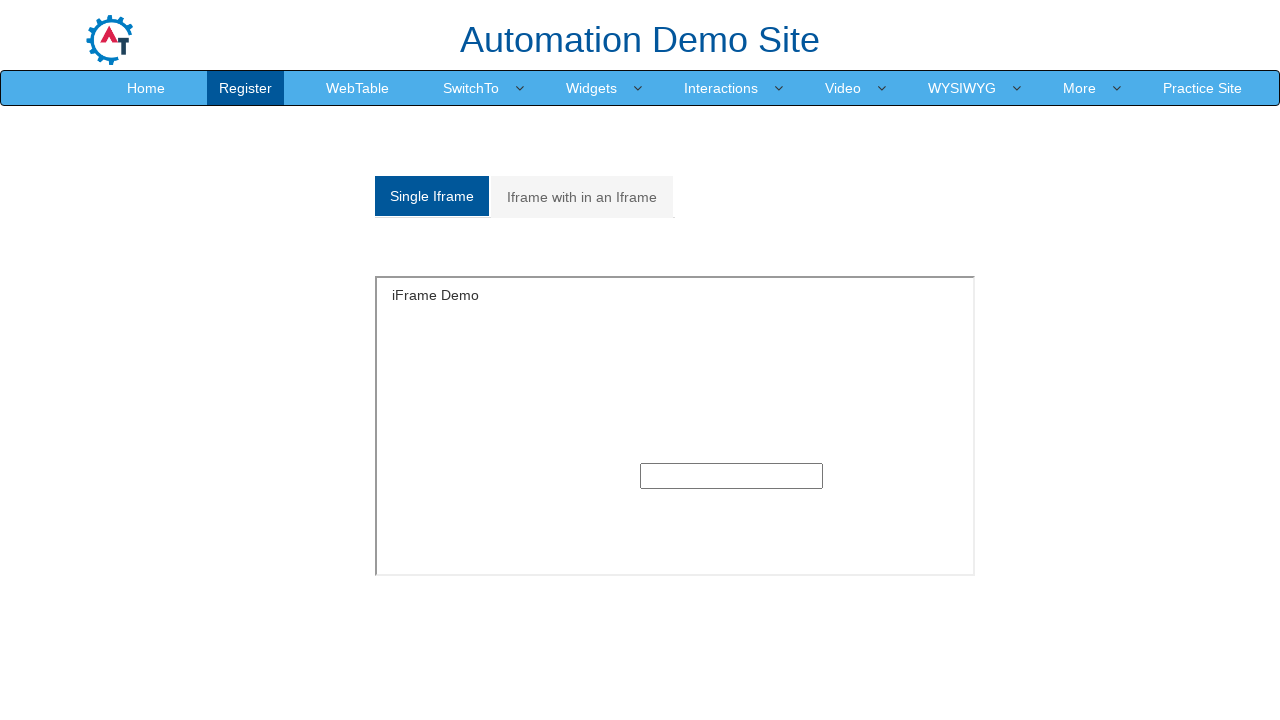

Switched to the first iframe
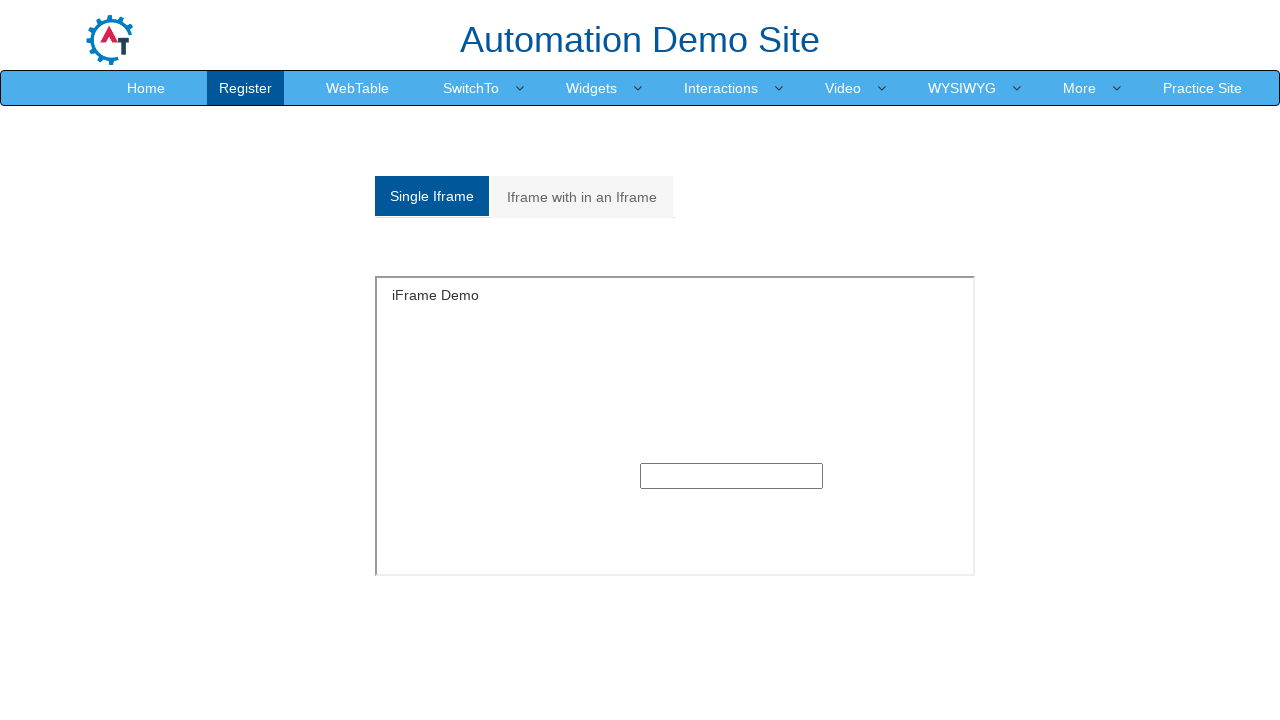

Filled text input field within iframe with 'Paresh' on iframe >> nth=0 >> internal:control=enter-frame >> xpath=/html/body/section/div/
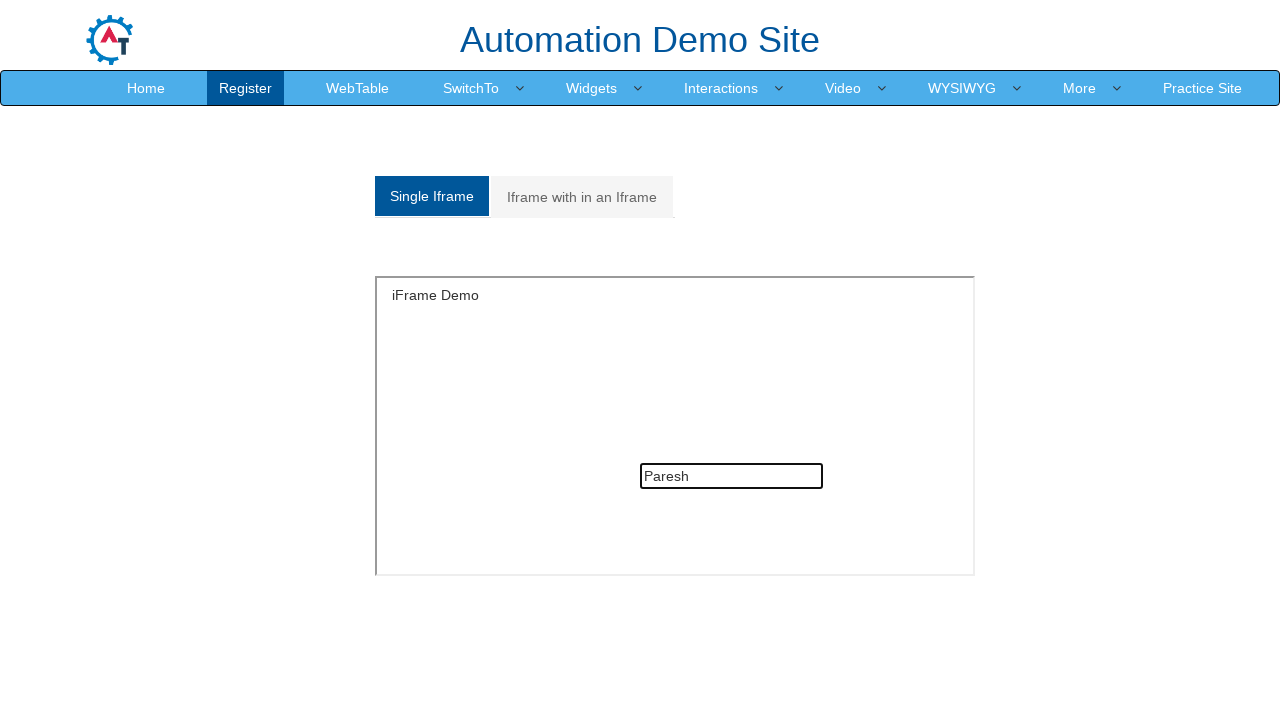

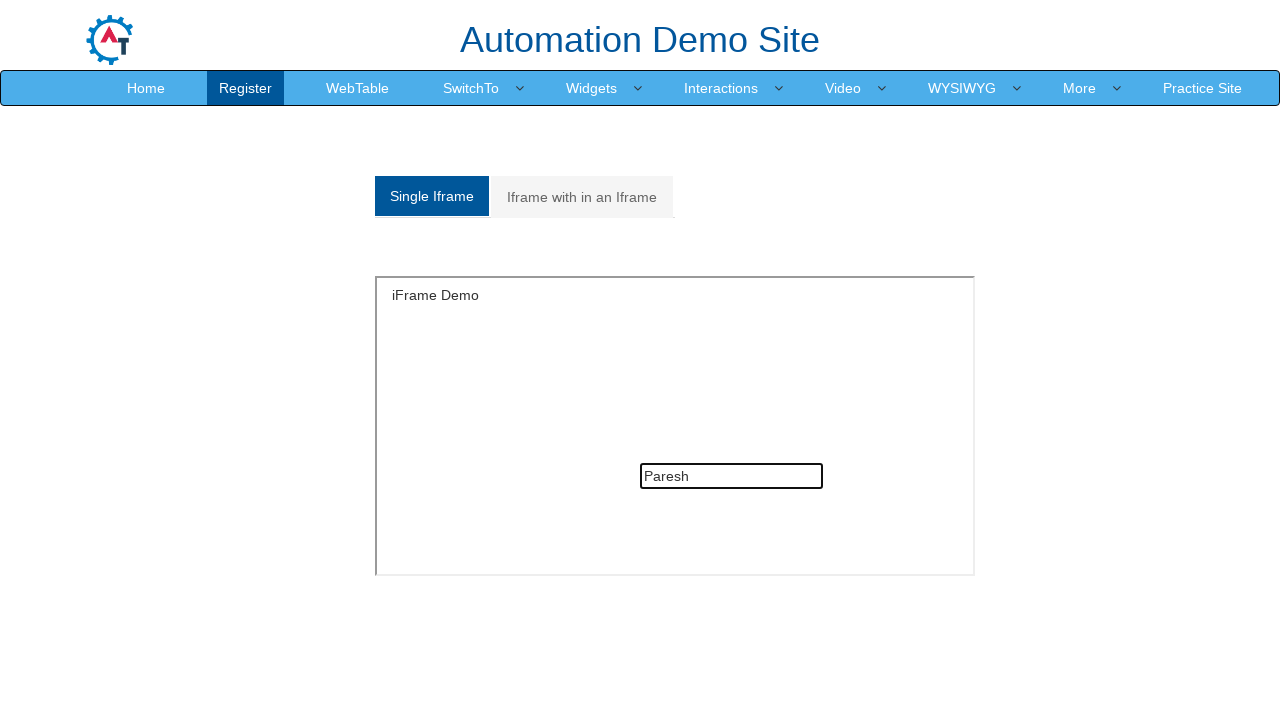